Searches for legal cases by entering a lawyer's OAB registration number and state on the TJMG public consultation system

Starting URL: https://pje-consulta-publica.tjmg.jus.br/

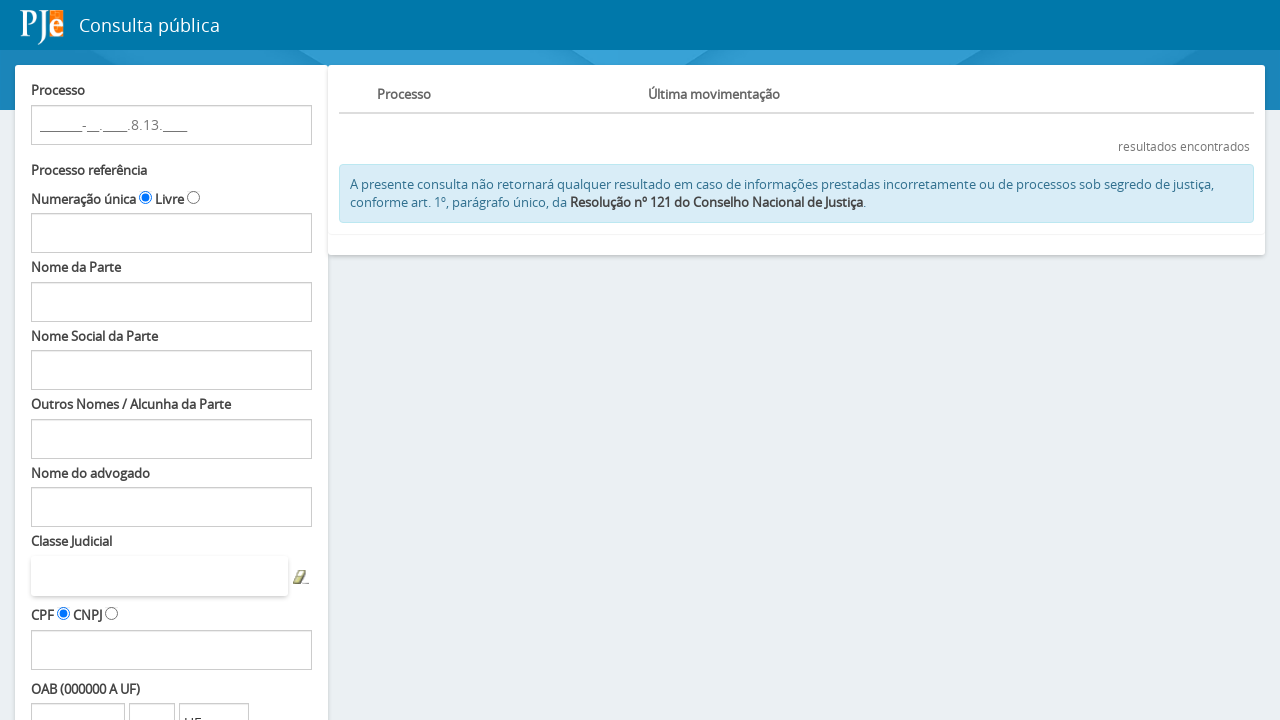

Entered OAB registration number 133864 on //*[@id="fPP:Decoration:numeroOAB"]
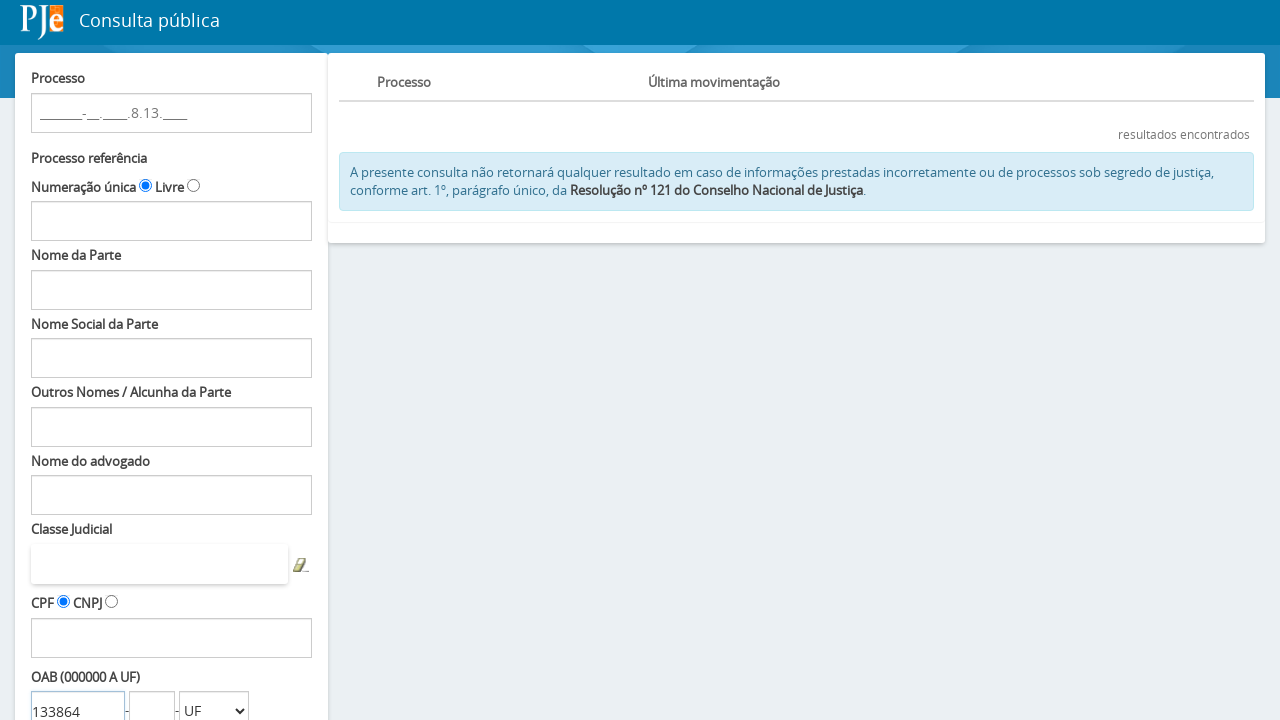

Selected state SP from dropdown on //*[@id="fPP:Decoration:estadoComboOAB"]
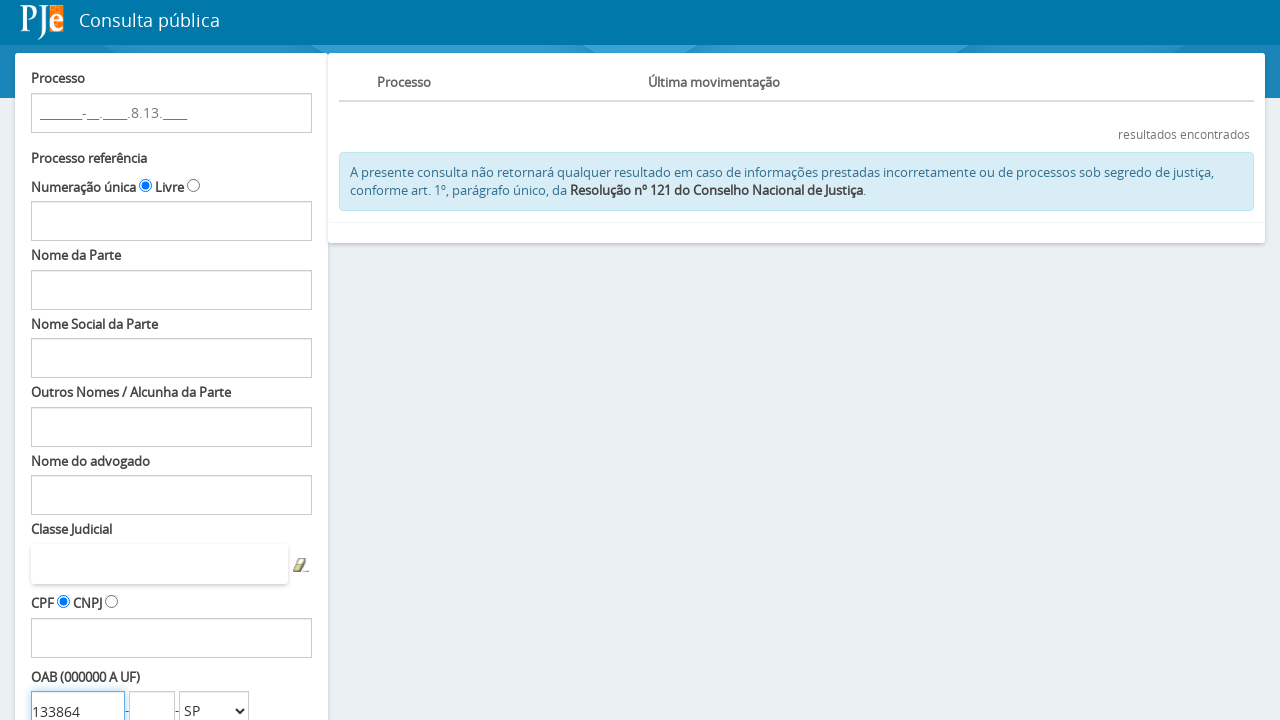

Clicked search button to find legal cases at (83, 590) on xpath=//*[@id="fPP:searchProcessos"]
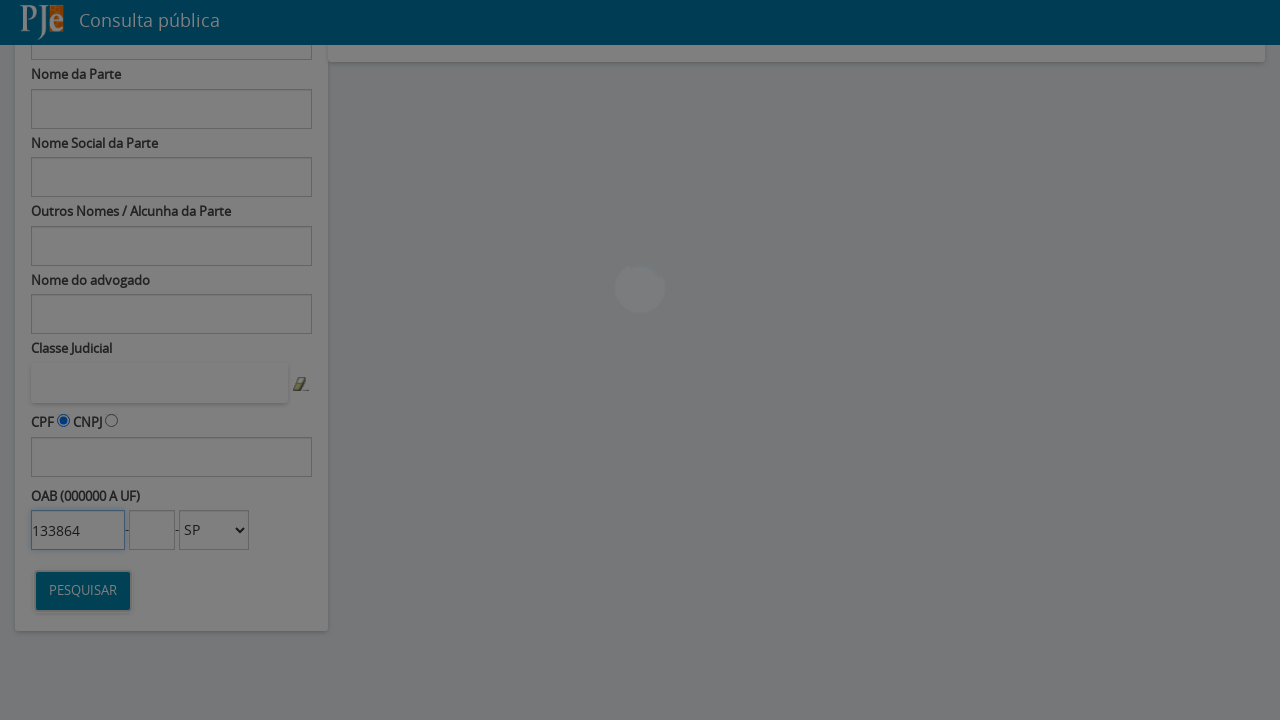

Waited 5 seconds for results to load
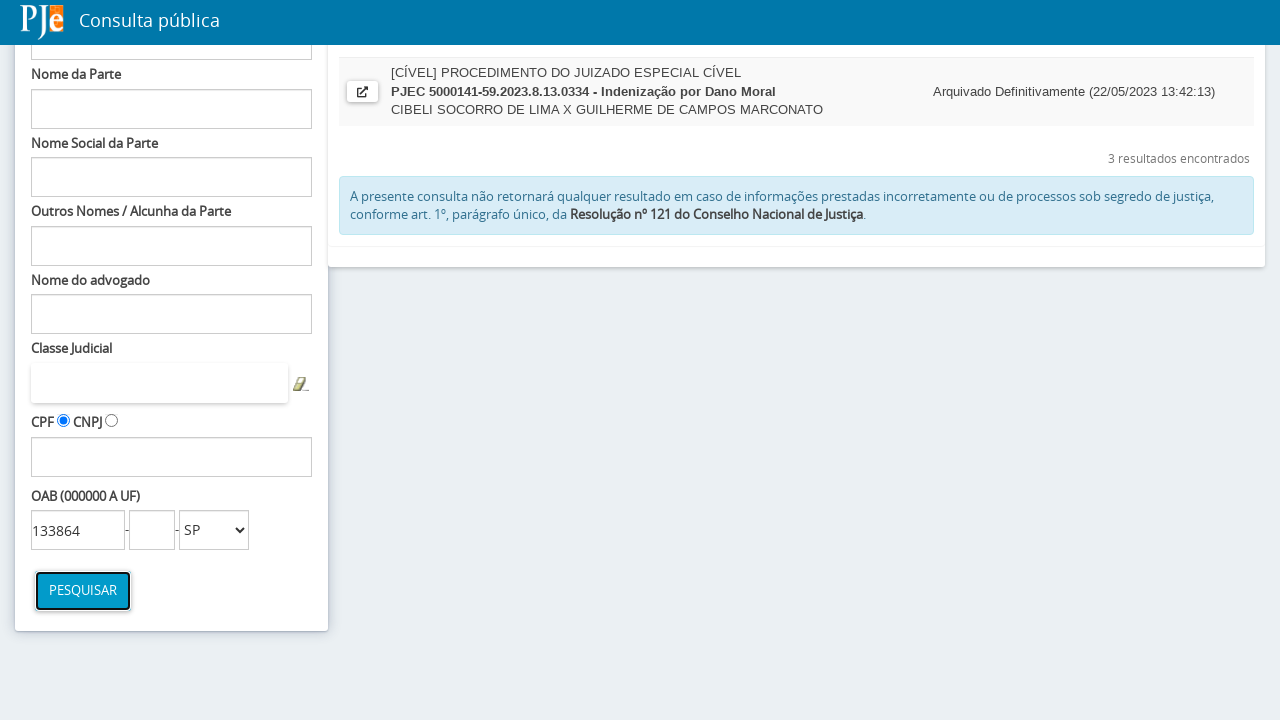

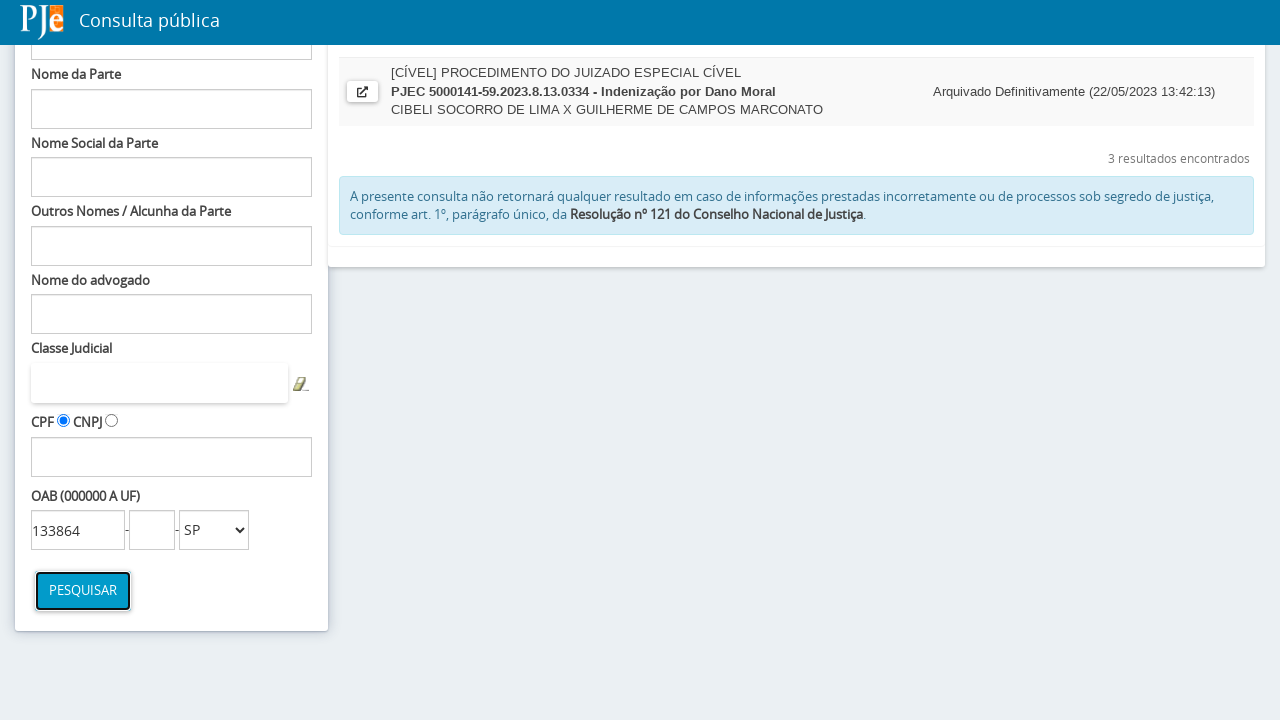